Tests navigation on rest-assured.io by clicking the Docs link, then the Getting Started link, and verifying the page navigates to the correct GitHub wiki URL

Starting URL: https://rest-assured.io/

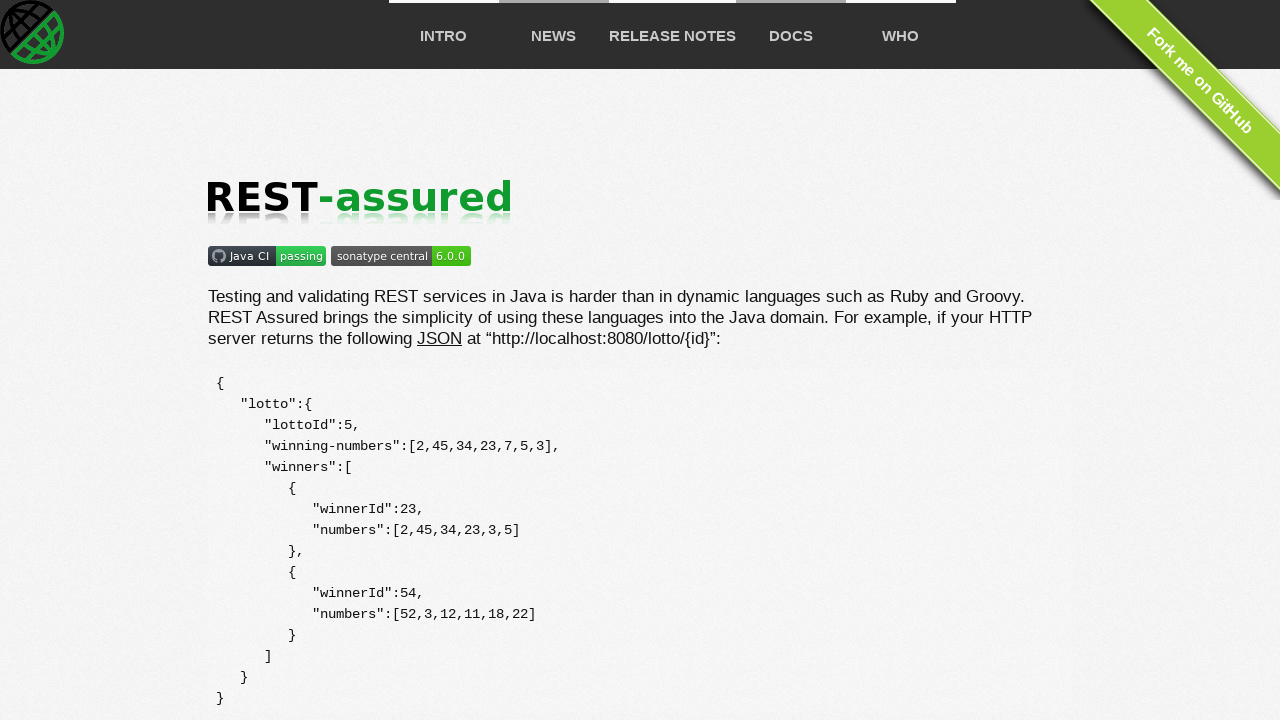

Clicked the Docs navigation link at (790, 36) on xpath=//ul//a[@href='#docs']
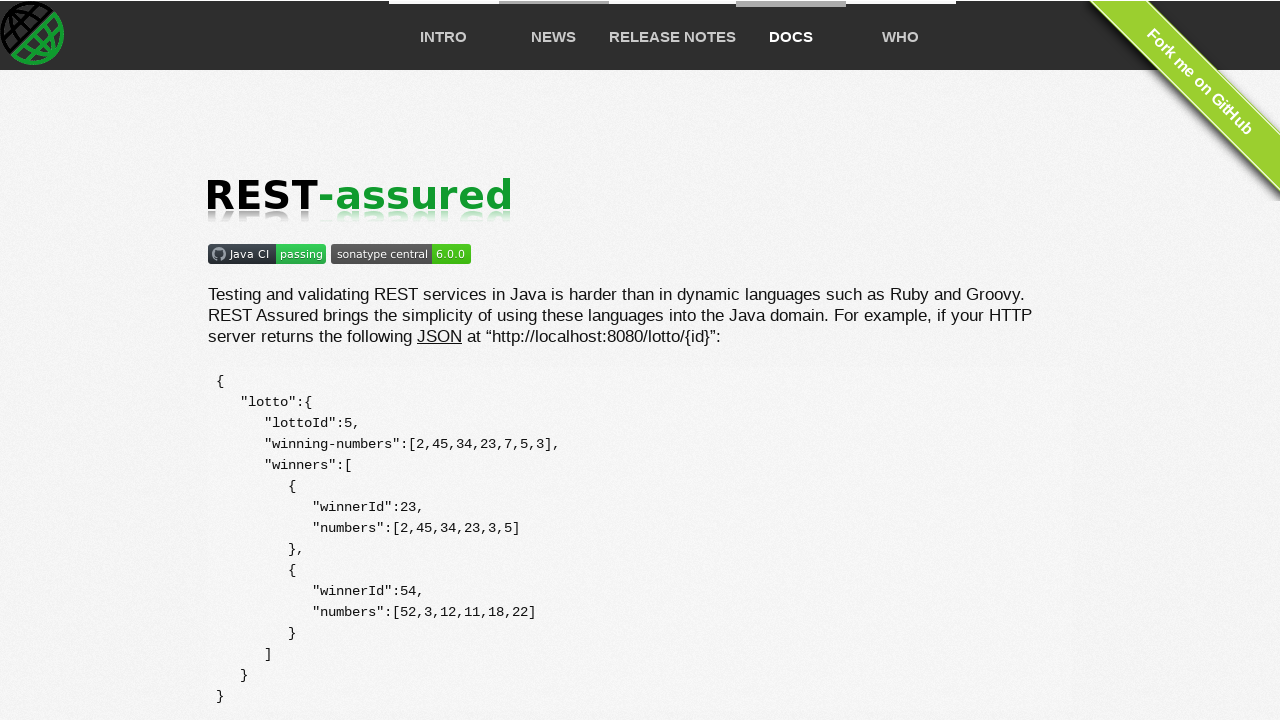

Located the Getting Started link
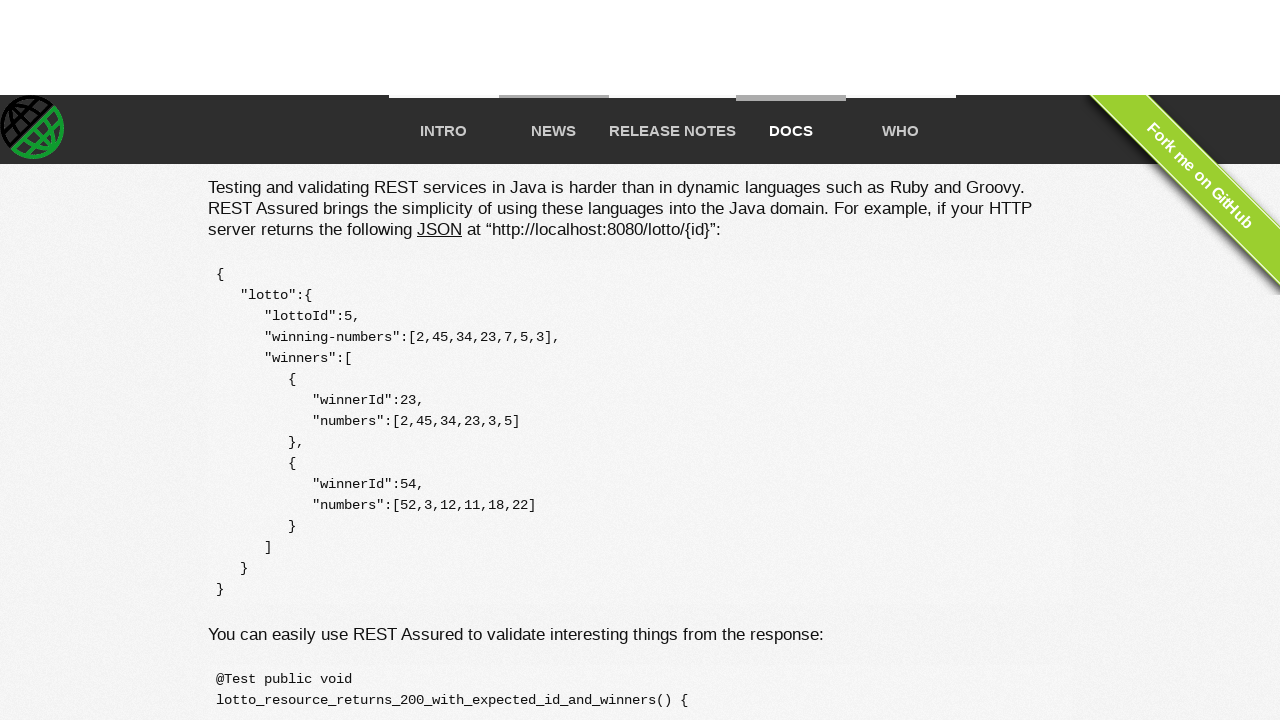

Clicked the Getting Started link using JavaScript
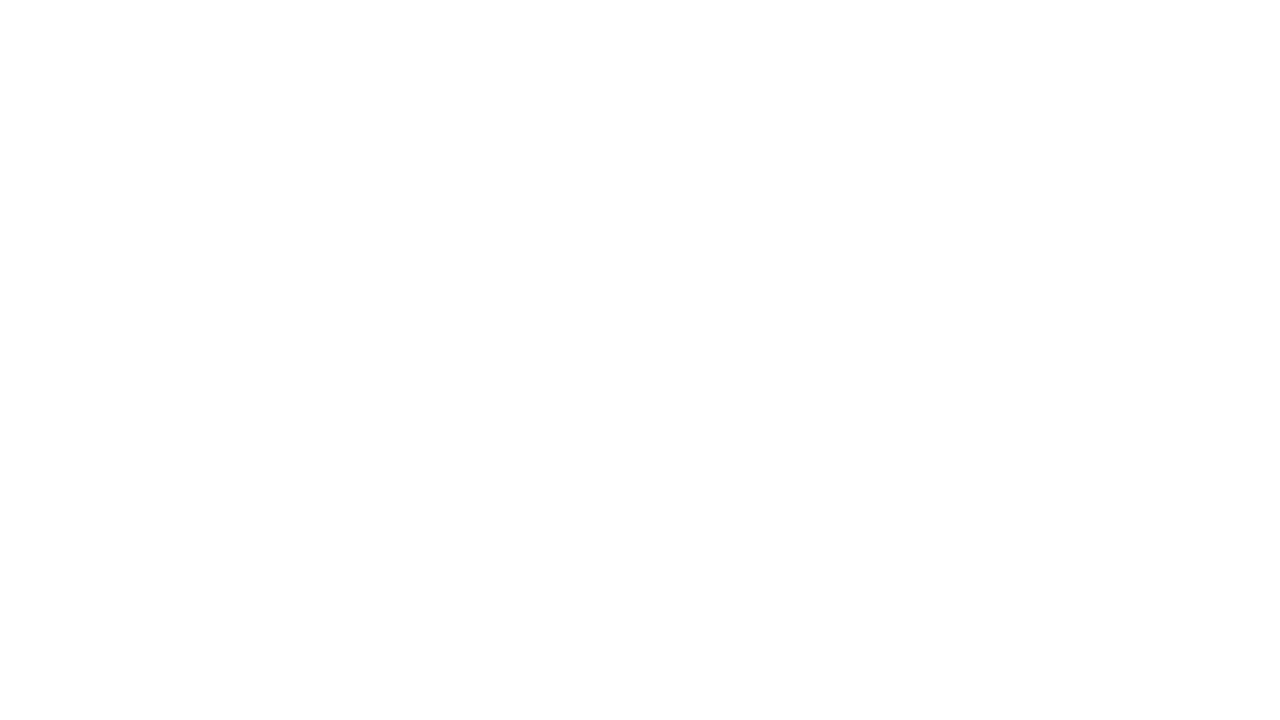

Getting Started heading loaded on GitHub wiki page
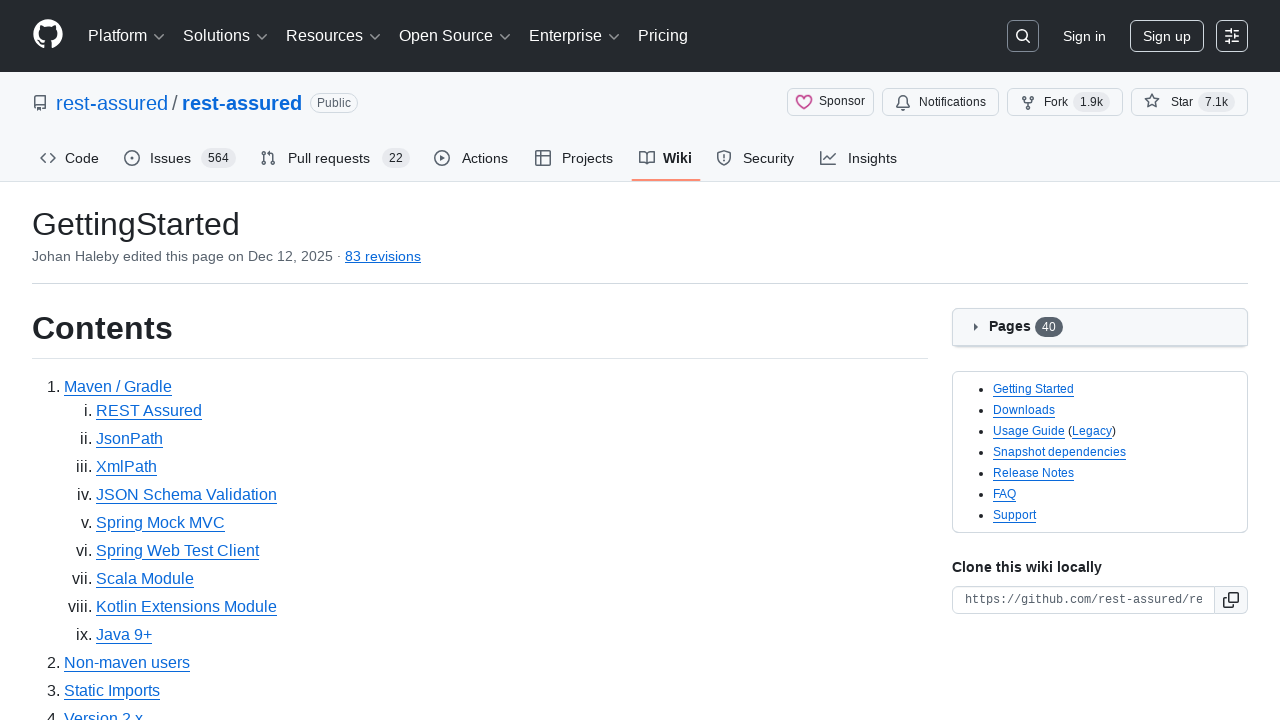

Verified navigation to correct GitHub wiki URL: https://github.com/rest-assured/rest-assured/wiki/GettingStarted
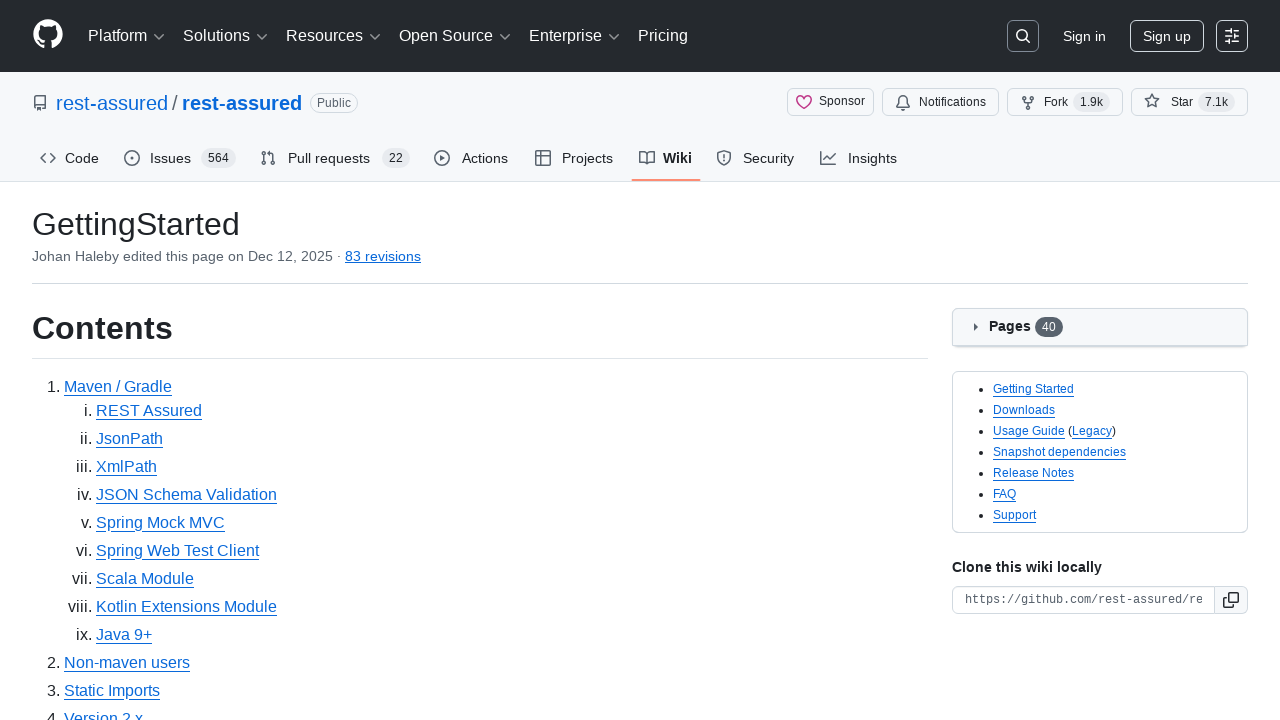

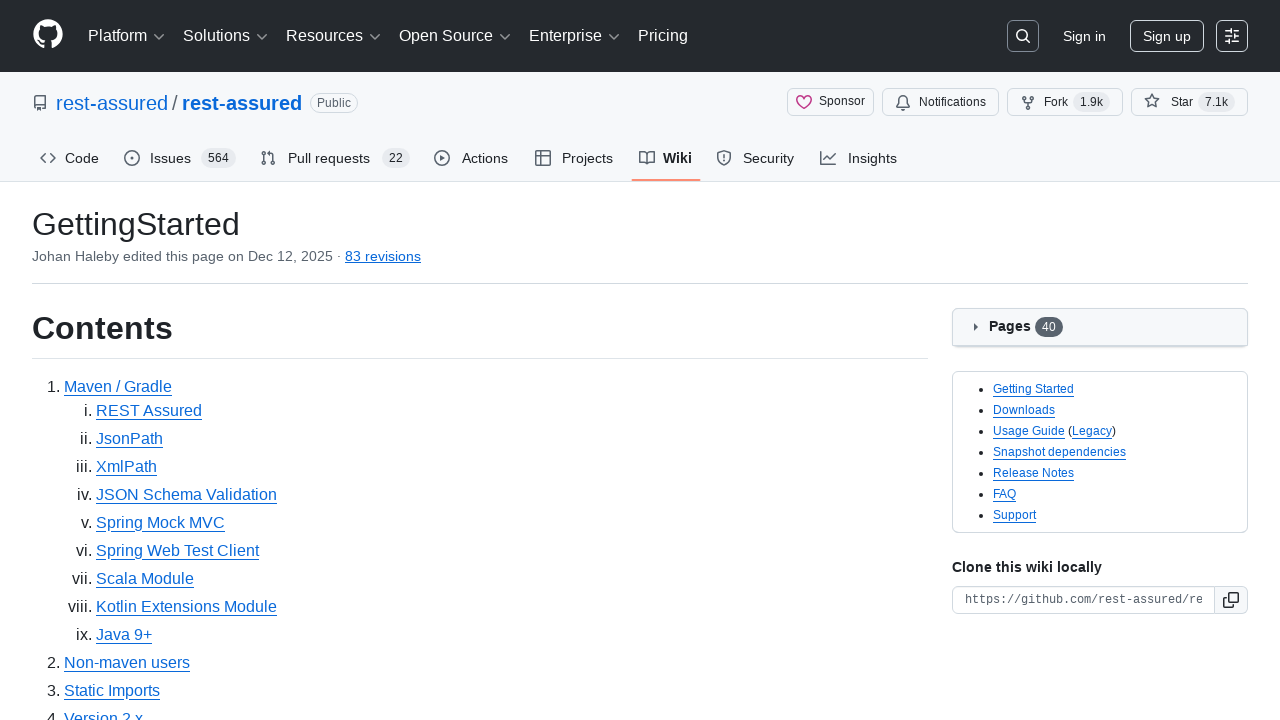